Tests keyboard input events by sending a key press and performing keyboard shortcuts (Ctrl+A to select all, Ctrl+C to copy)

Starting URL: https://v1.training-support.net/selenium/input-events

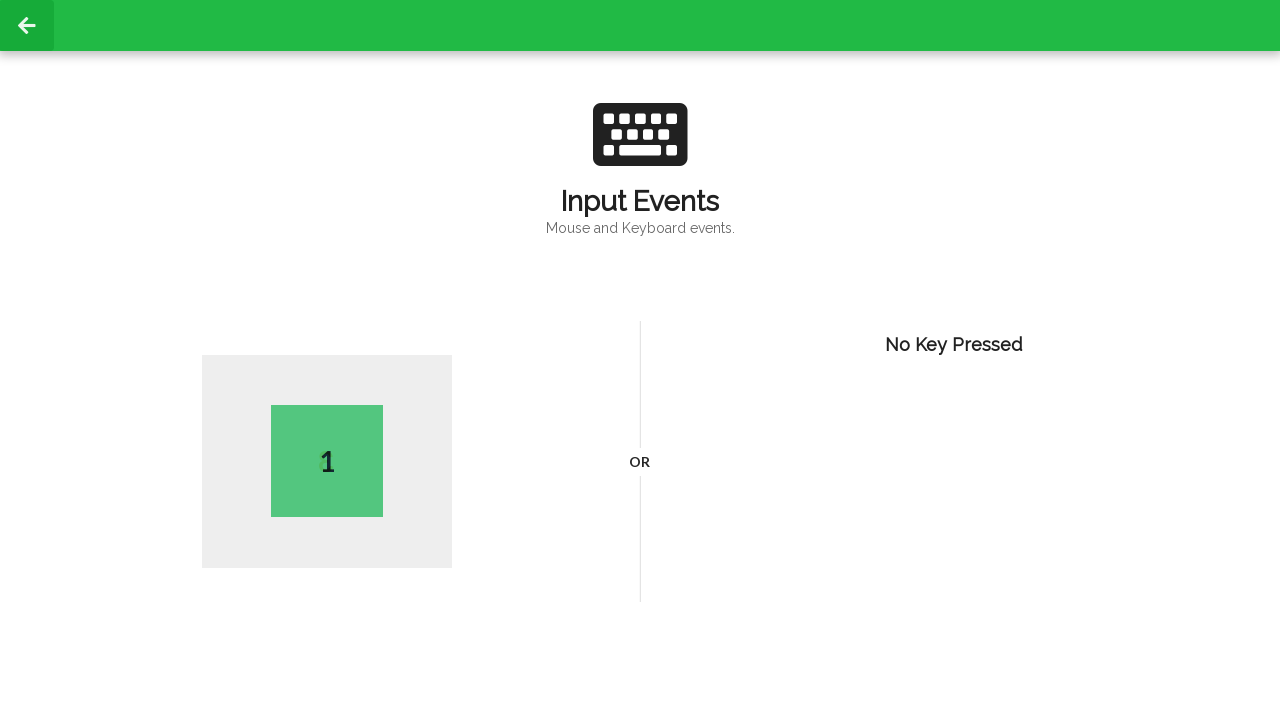

Navigated to input events training page
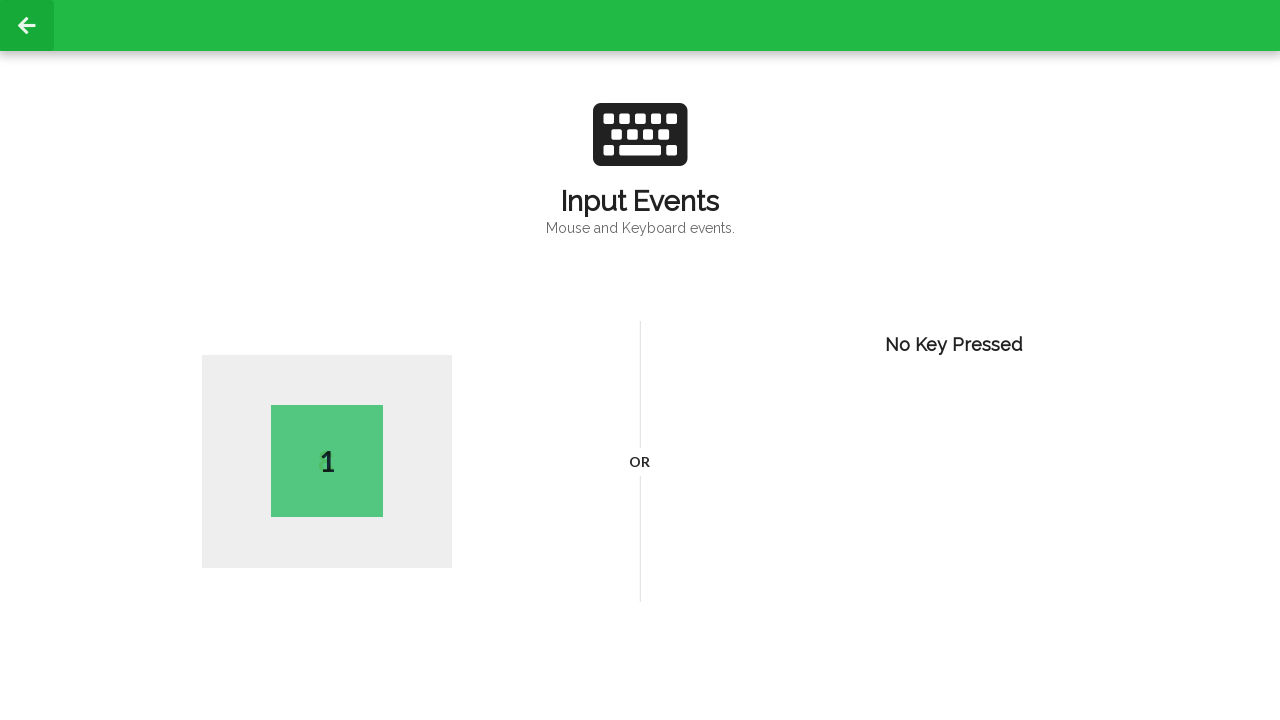

Pressed key 'K'
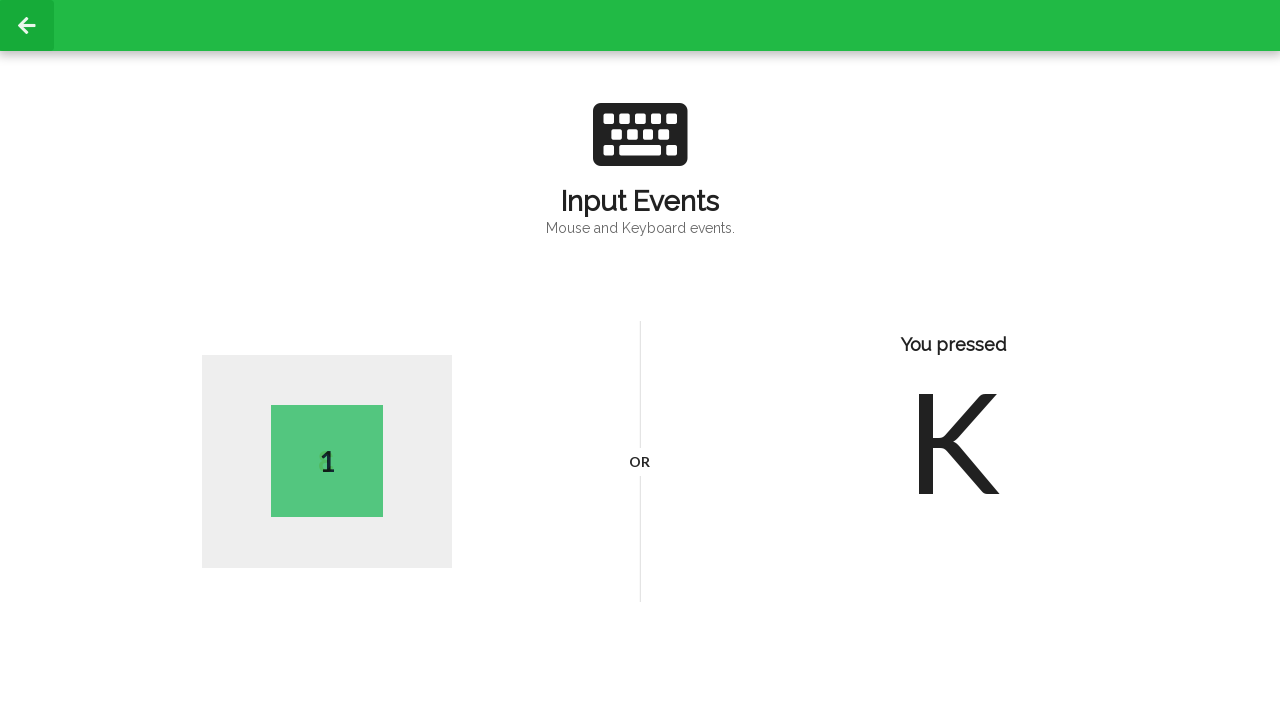

Performed Ctrl+A keyboard shortcut to select all
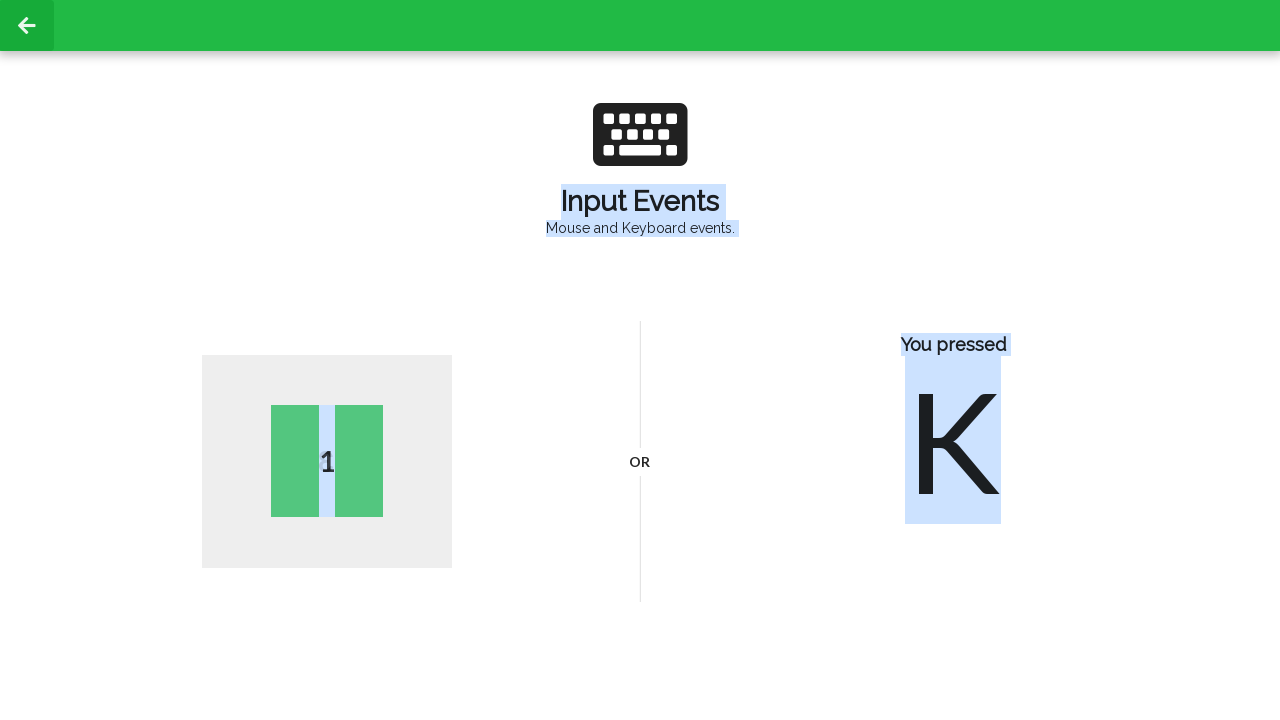

Performed Ctrl+C keyboard shortcut to copy
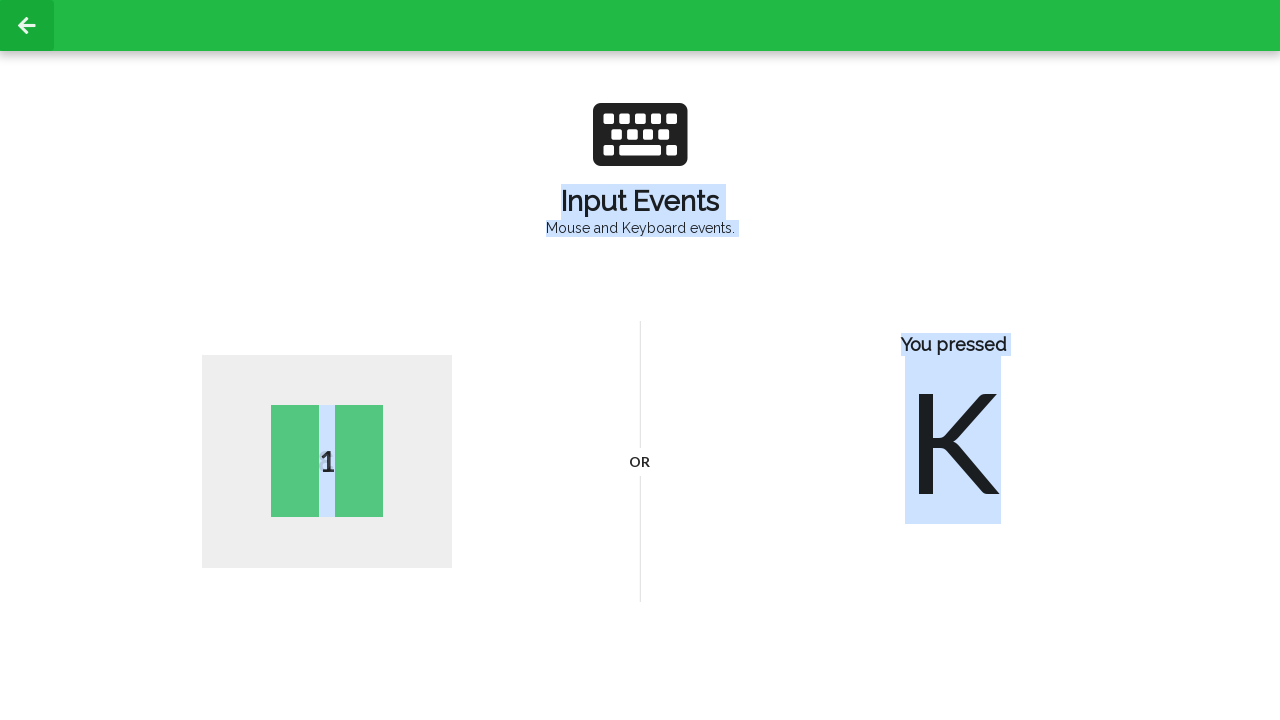

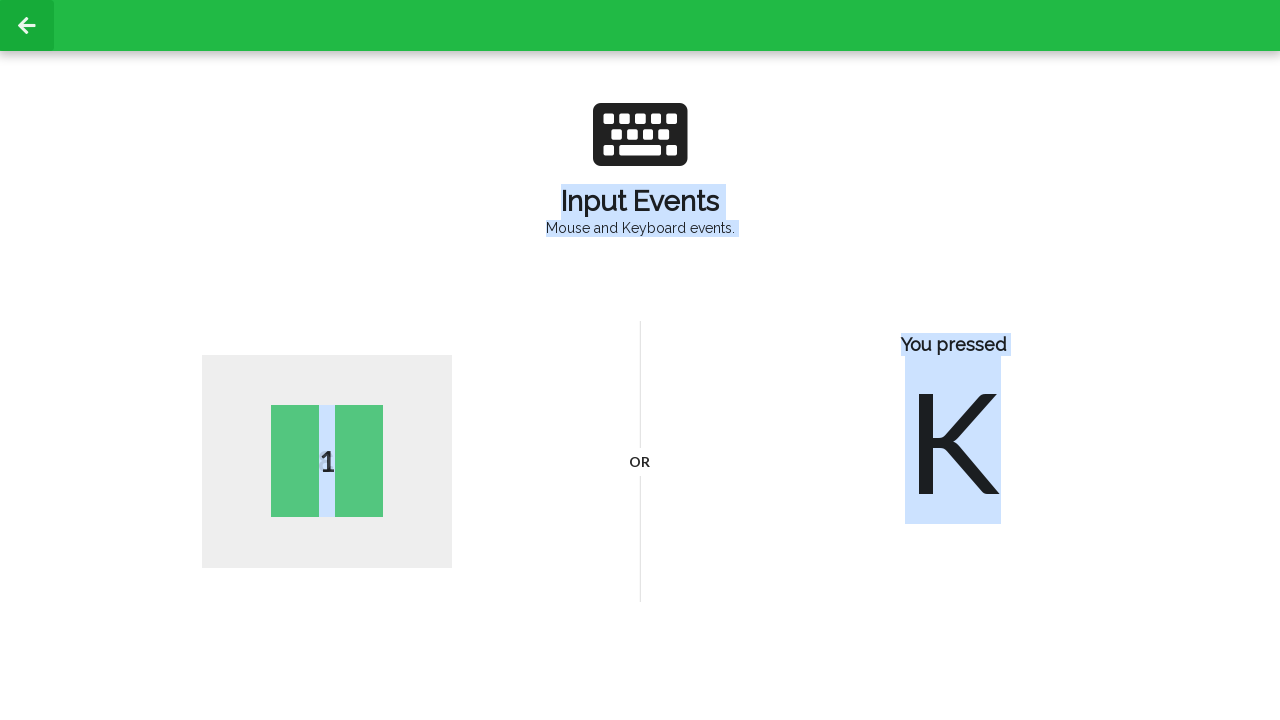